Verifies that the URL contains 'openweathermap' after loading

Starting URL: https://openweathermap.org/

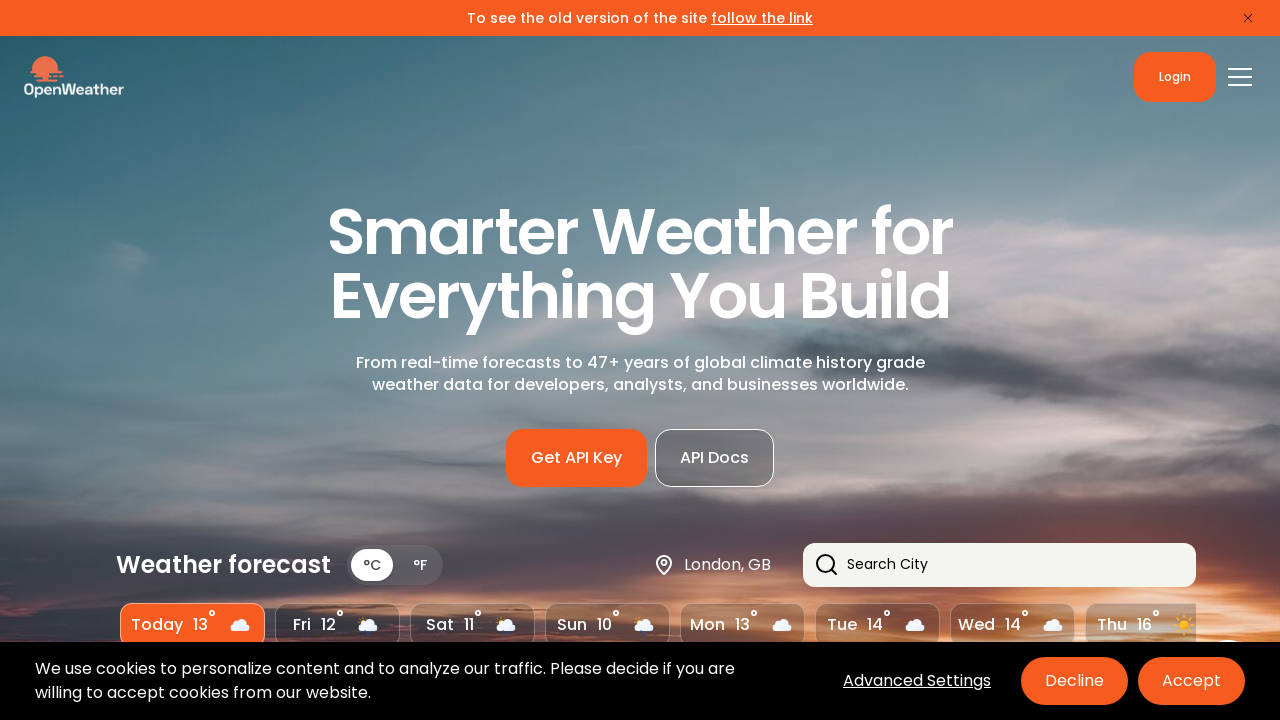

Navigated to https://openweathermap.org/
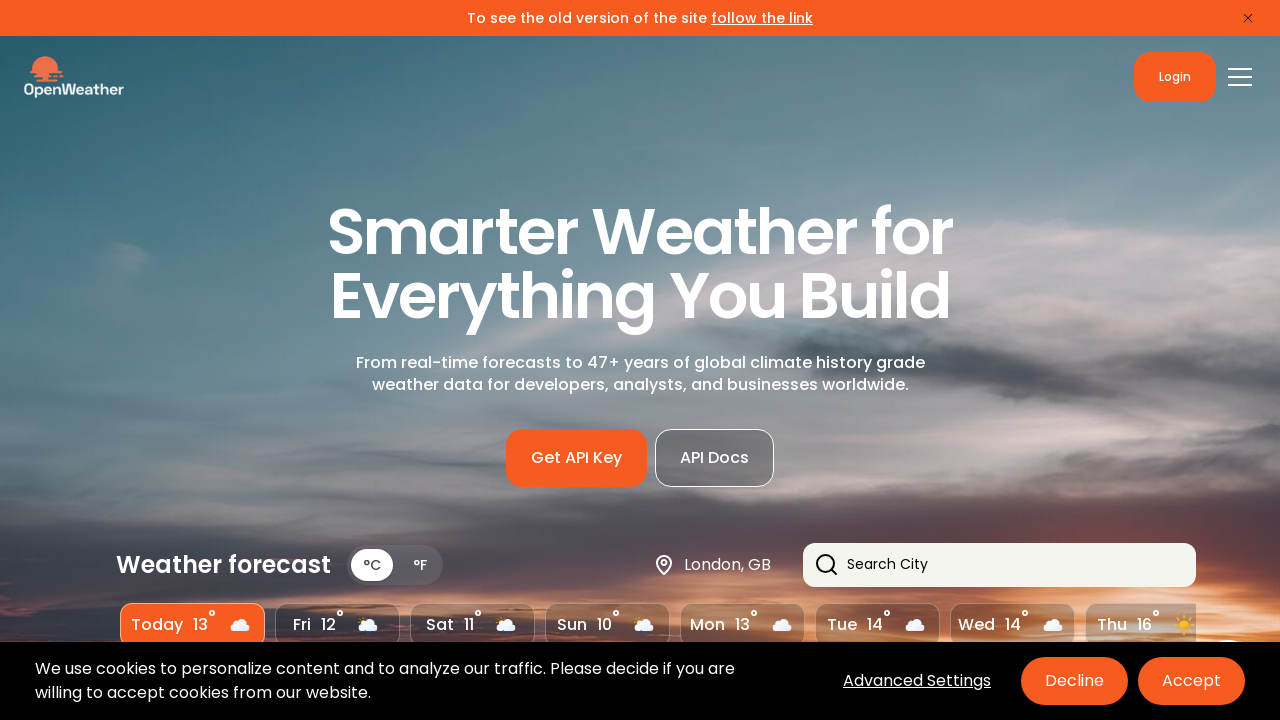

Verified that URL contains 'openweathermap'
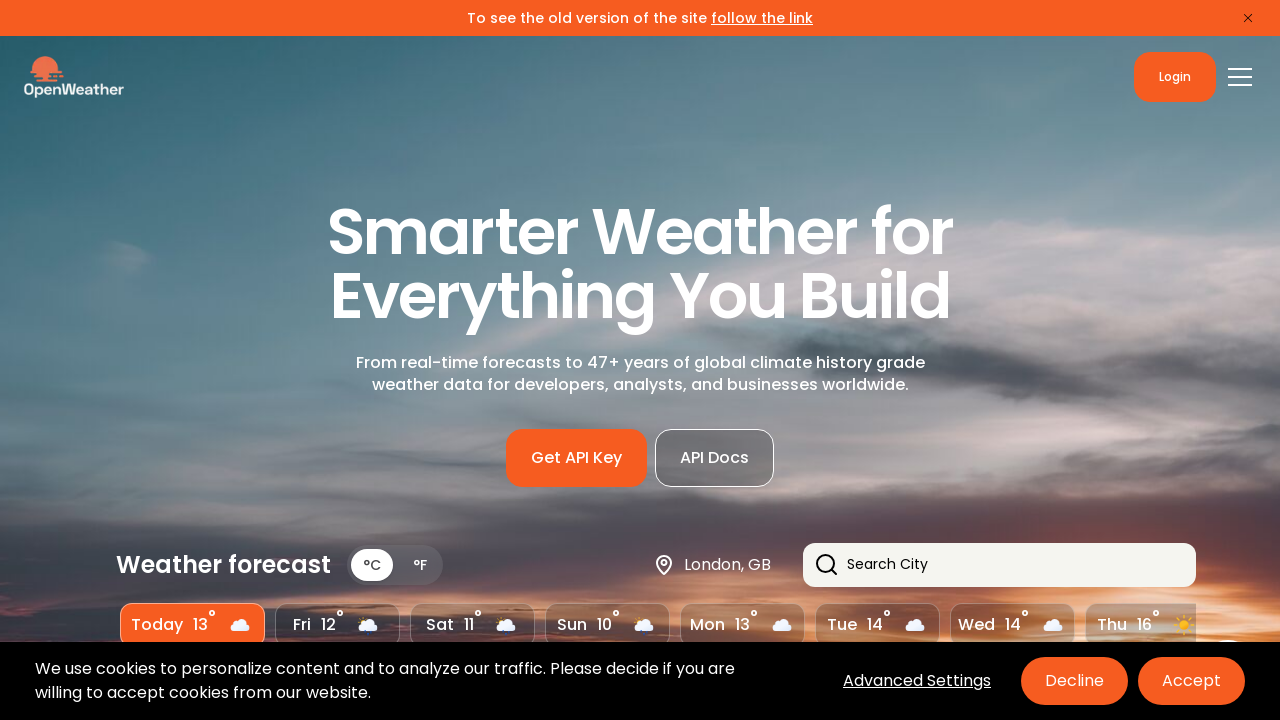

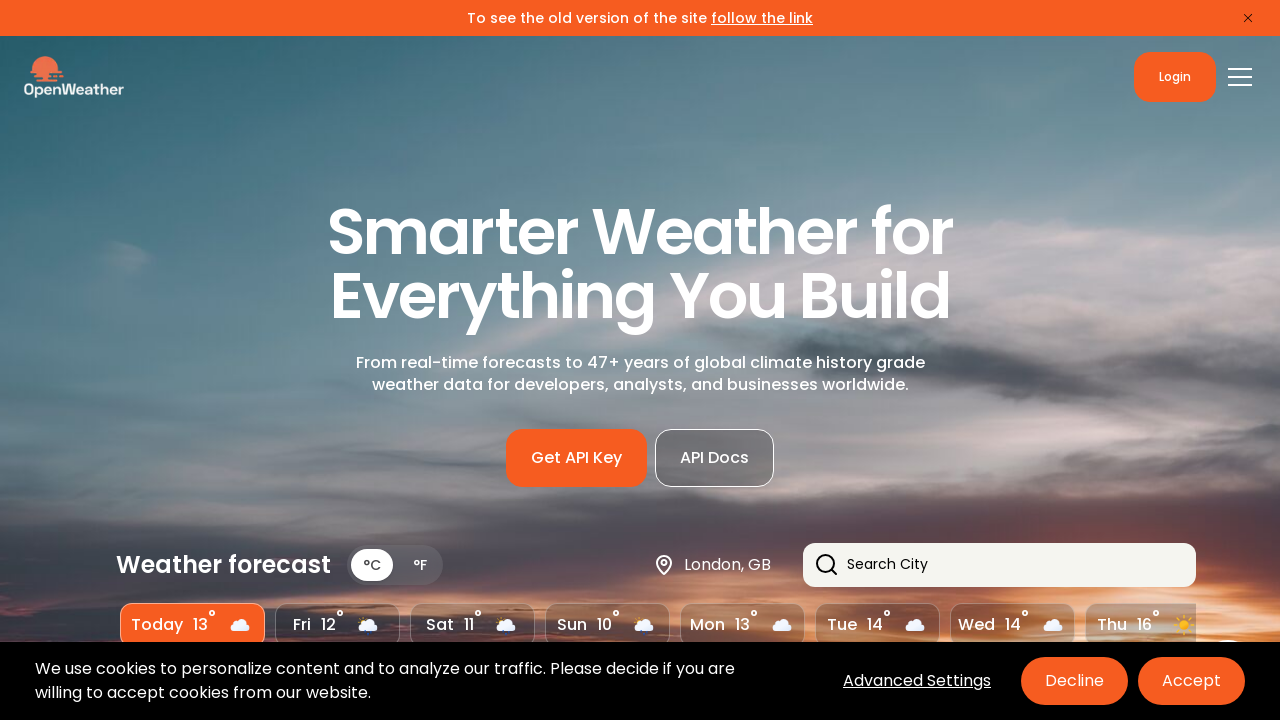